Navigates to a Selenium practice e-commerce website homepage

Starting URL: https://rahulshettyacademy.com/seleniumPractise/#/

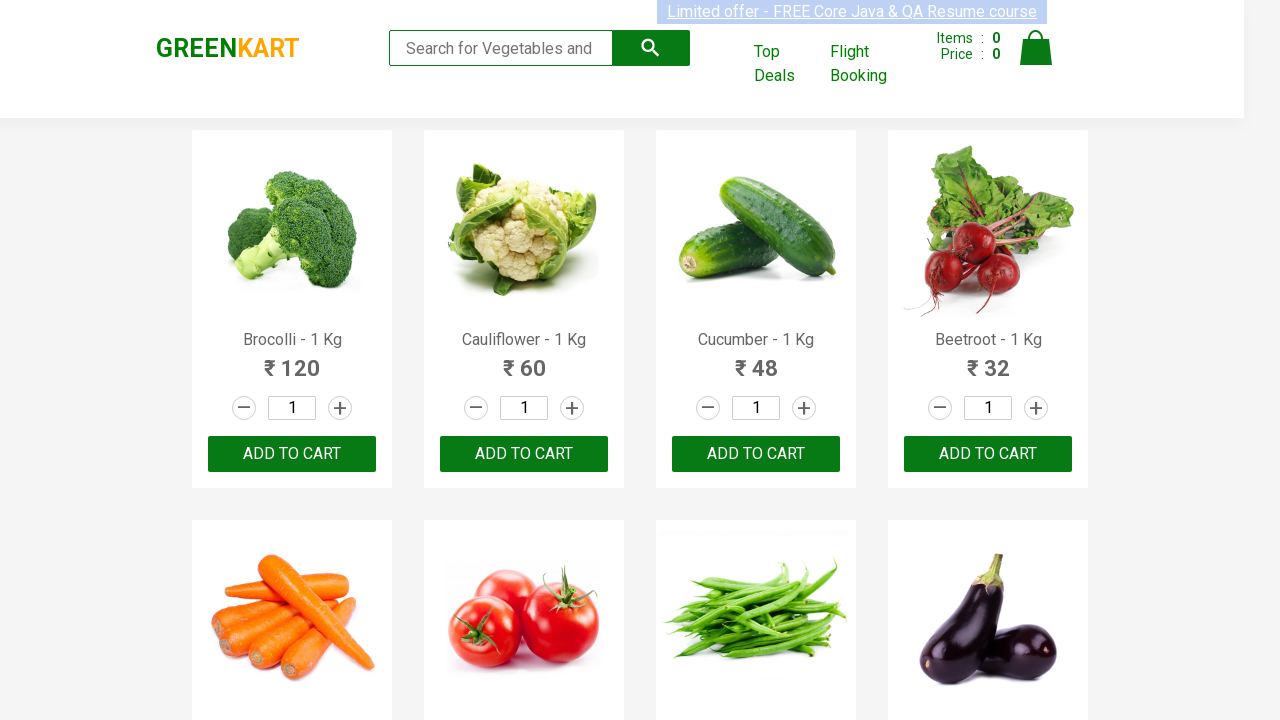

Waited for page to fully load with networkidle state
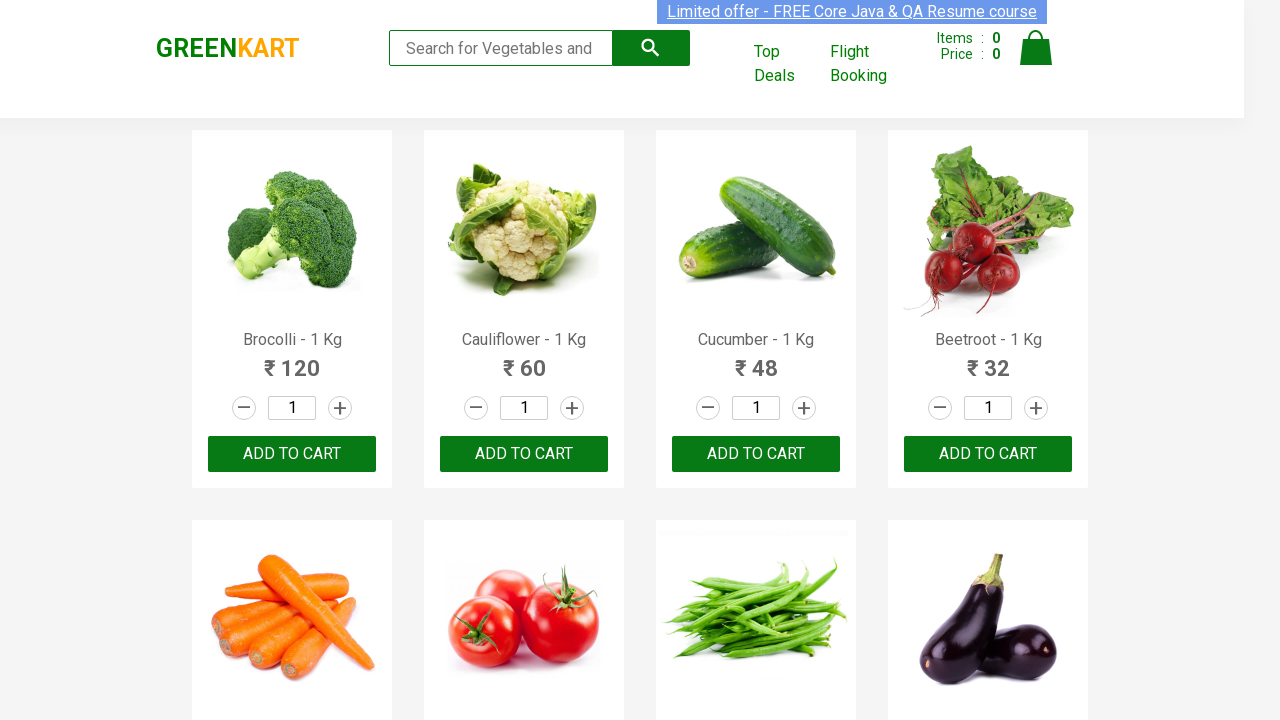

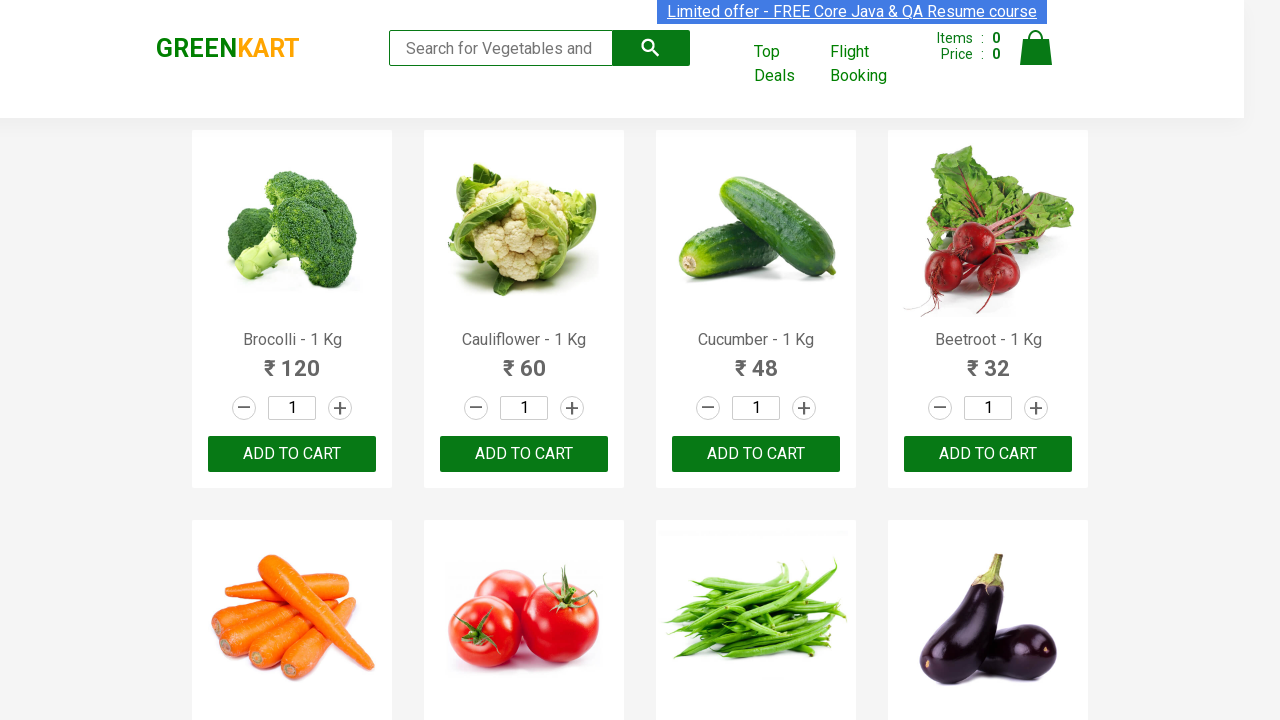